Verifies that clicking on the Add/Remove Elements link navigates to the correct page and displays the expected page title

Starting URL: https://the-internet.herokuapp.com

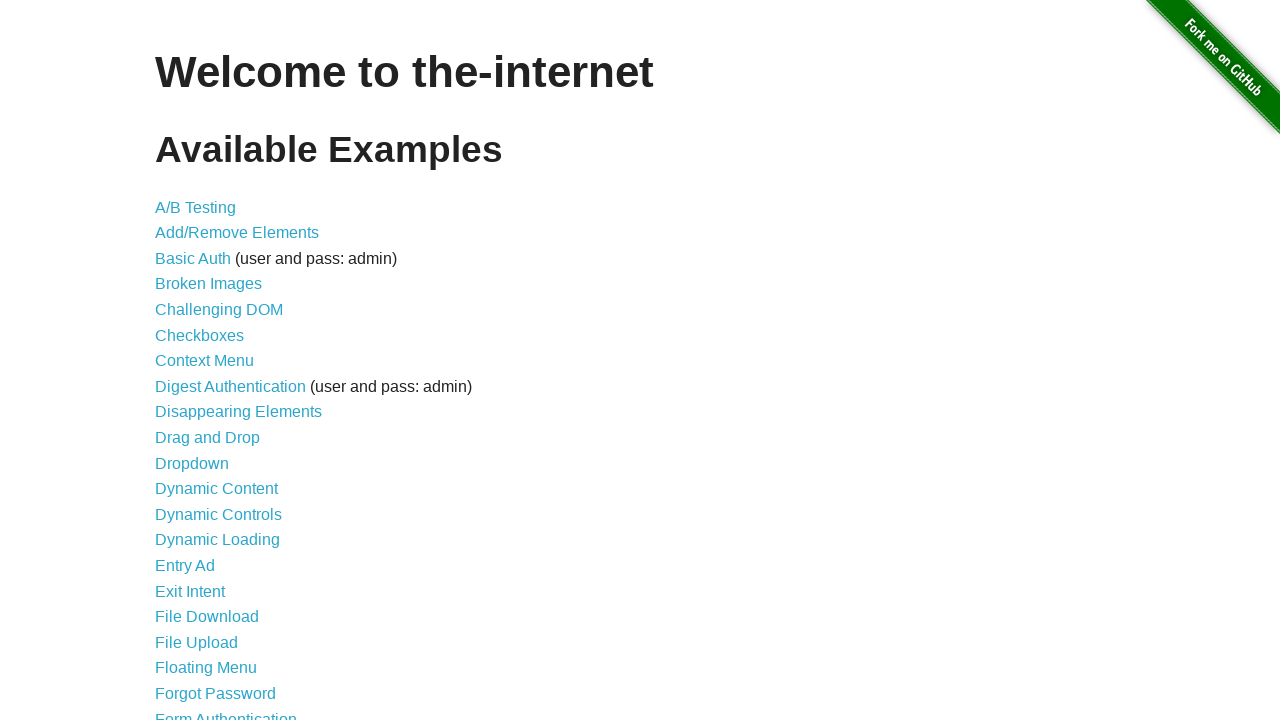

Clicked on Add/Remove Elements link at (237, 233) on a[href='/add_remove_elements/']
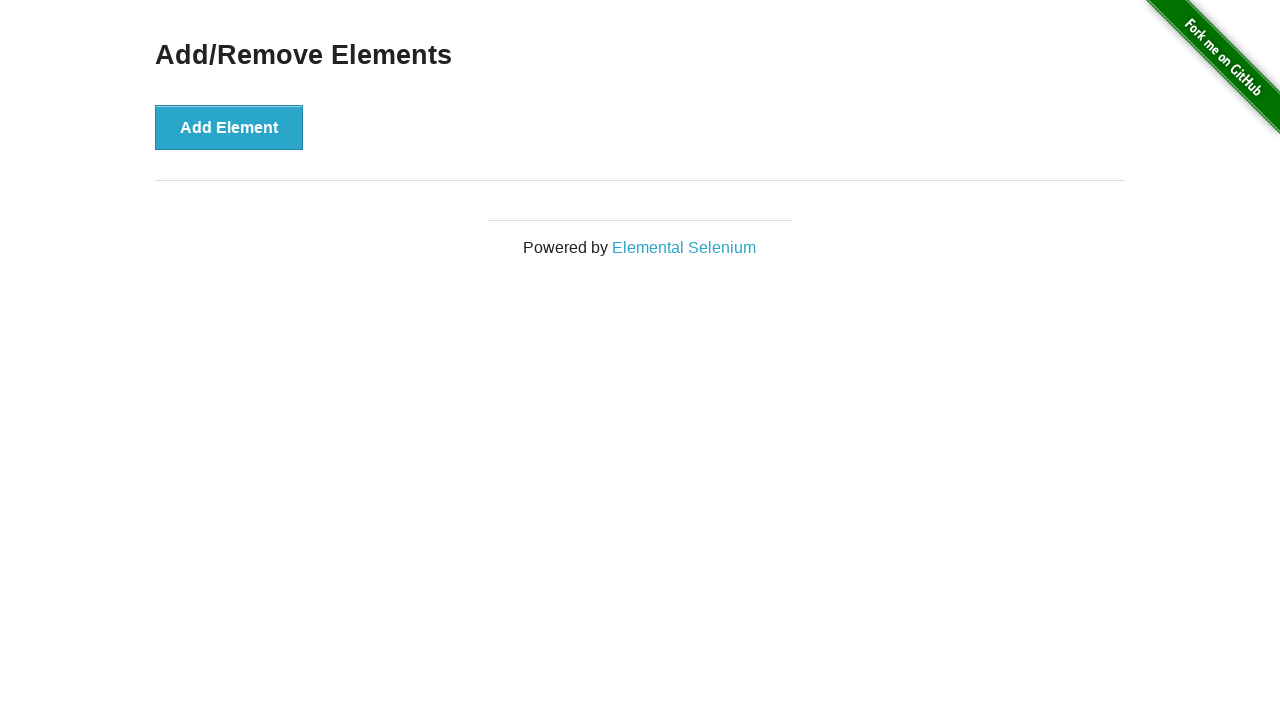

Add/Remove Elements page loaded and heading is visible
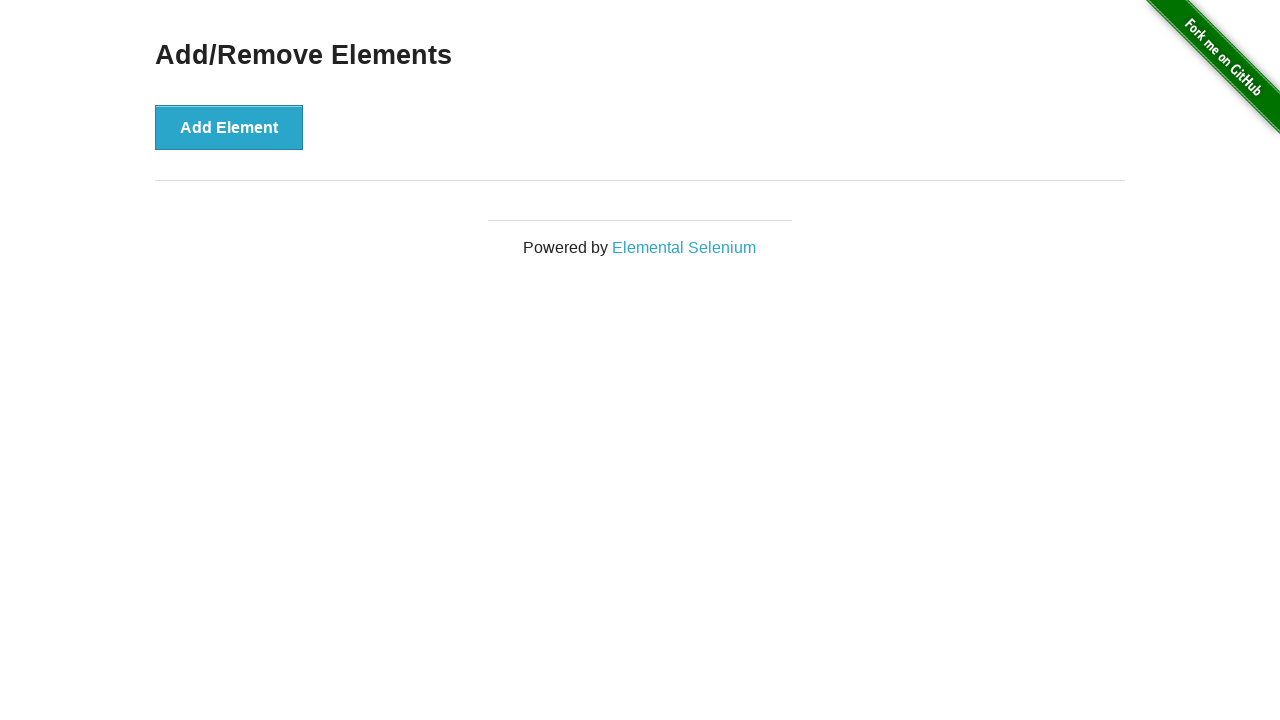

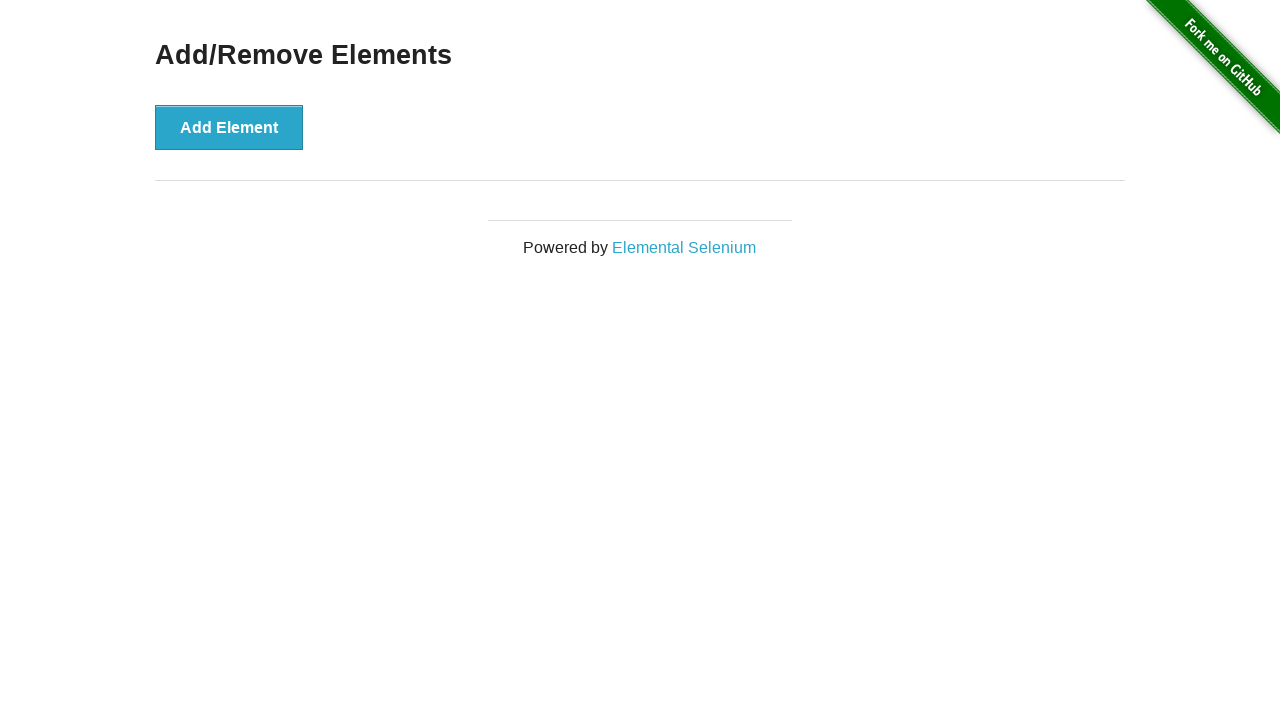